Tests auto-suggest dropdown functionality by typing a partial city name, waiting for suggestions to appear, and selecting a specific option from the dropdown

Starting URL: https://www.shohoz.com

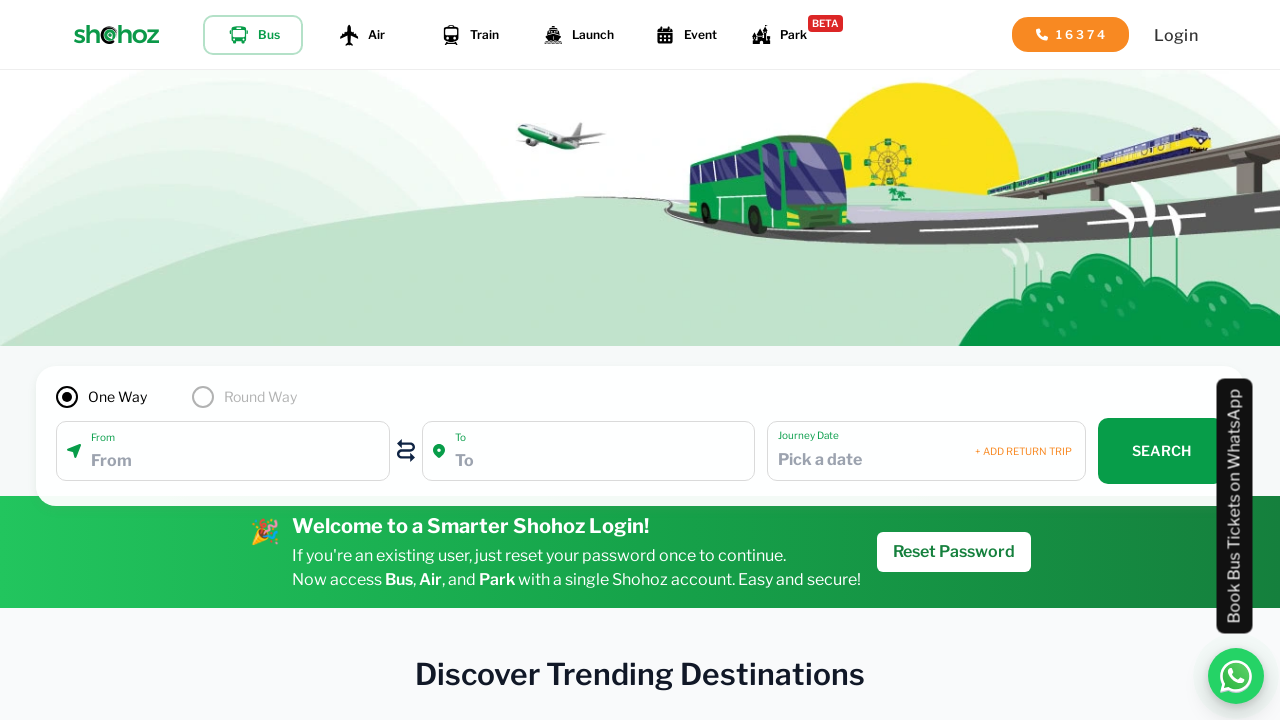

Clicked on the from city input field at (235, 461) on #fromcity
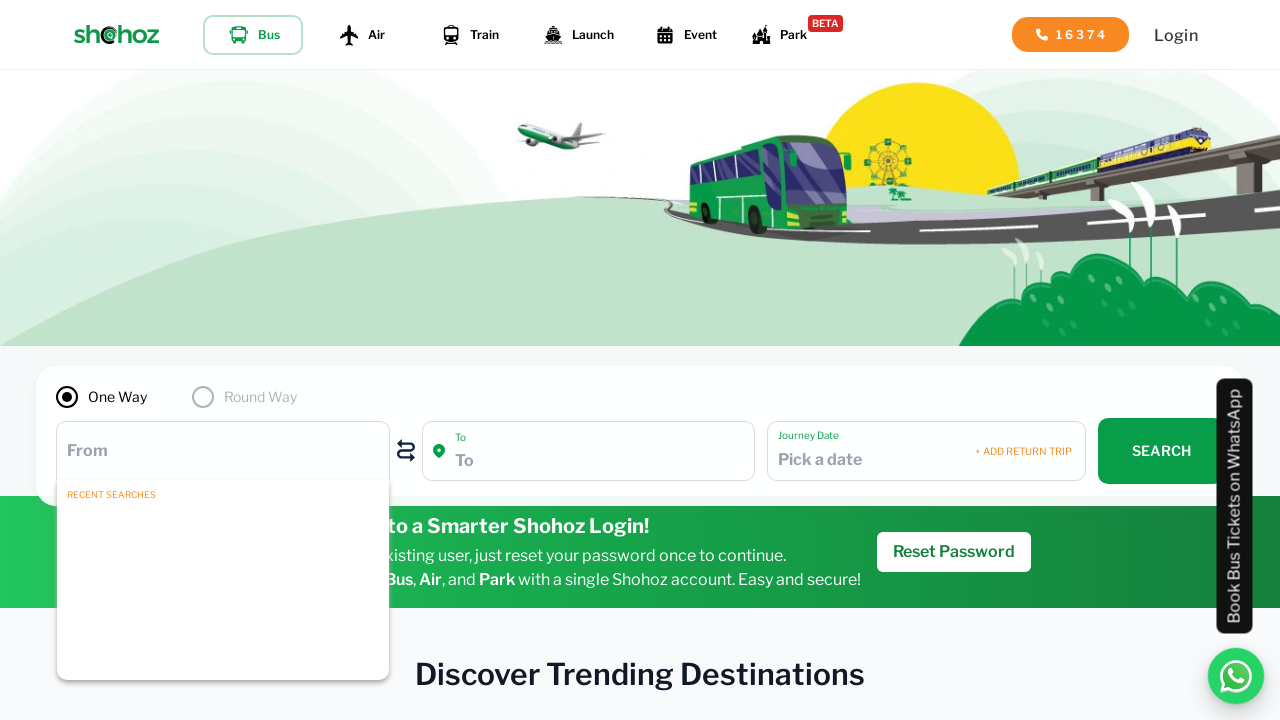

Typed 'Dha' in the from city field to trigger auto-suggest on #fromcity
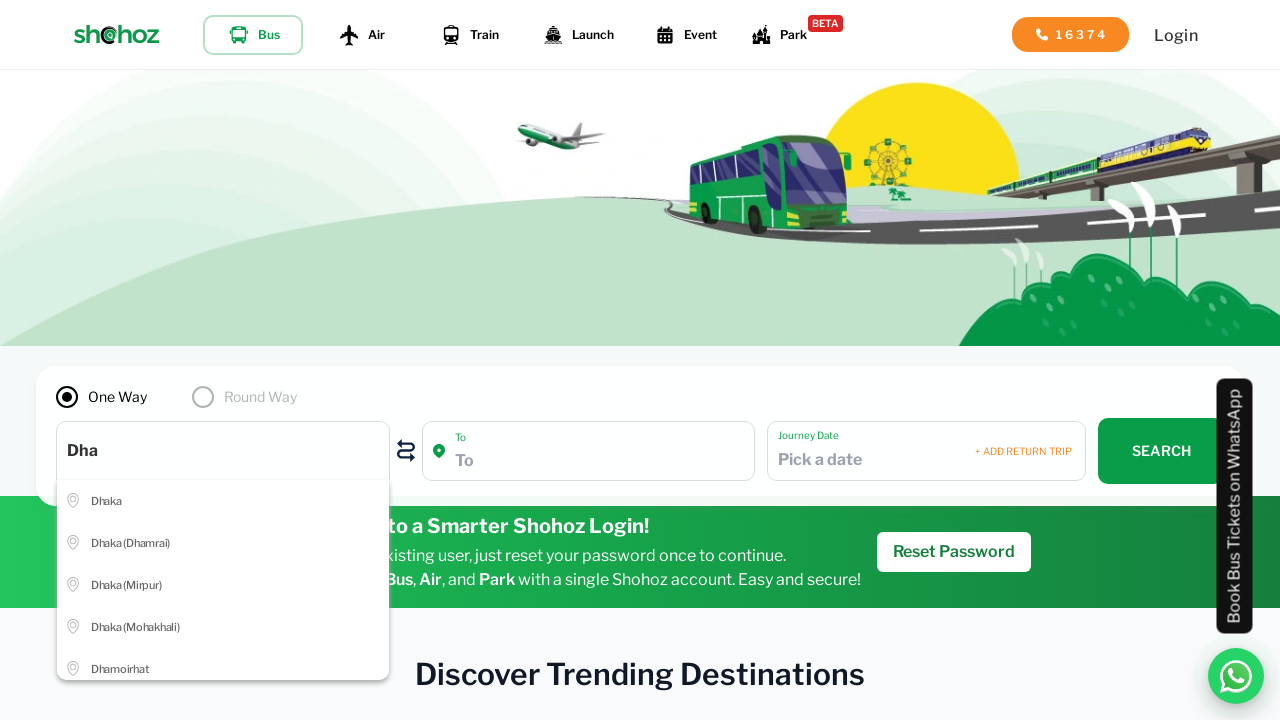

Auto-suggest dropdown options appeared
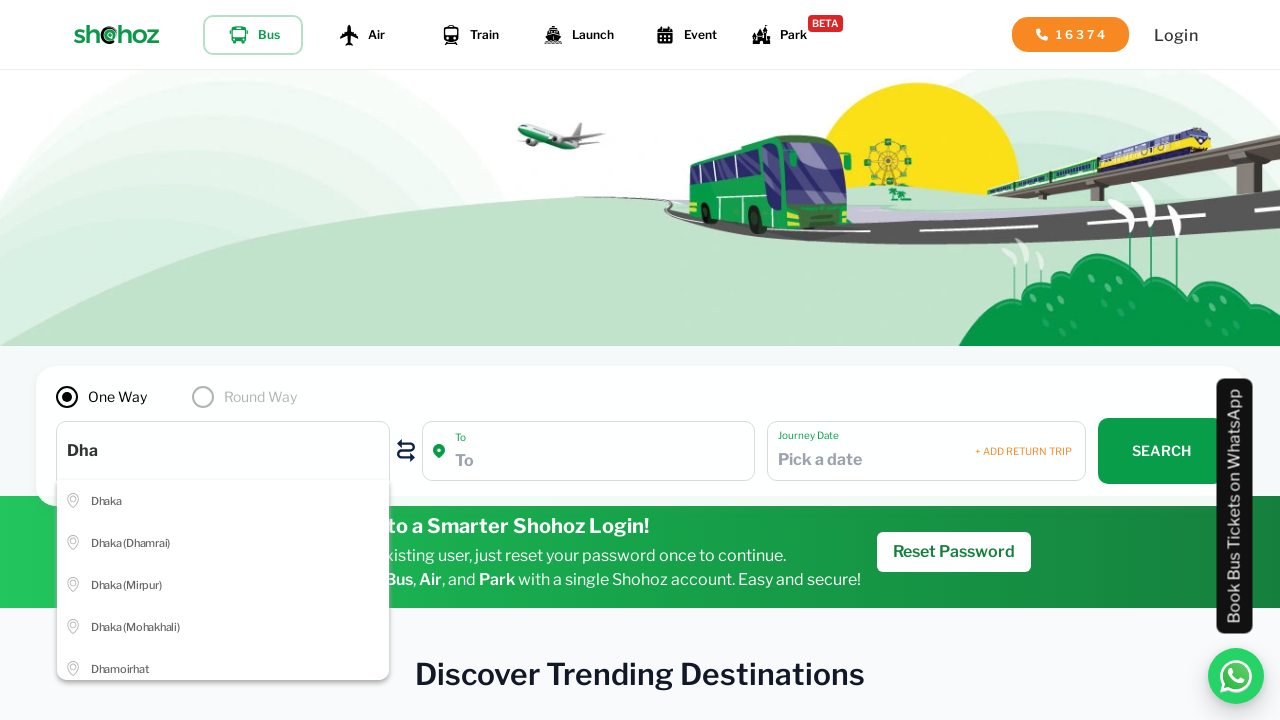

Retrieved all dropdown options
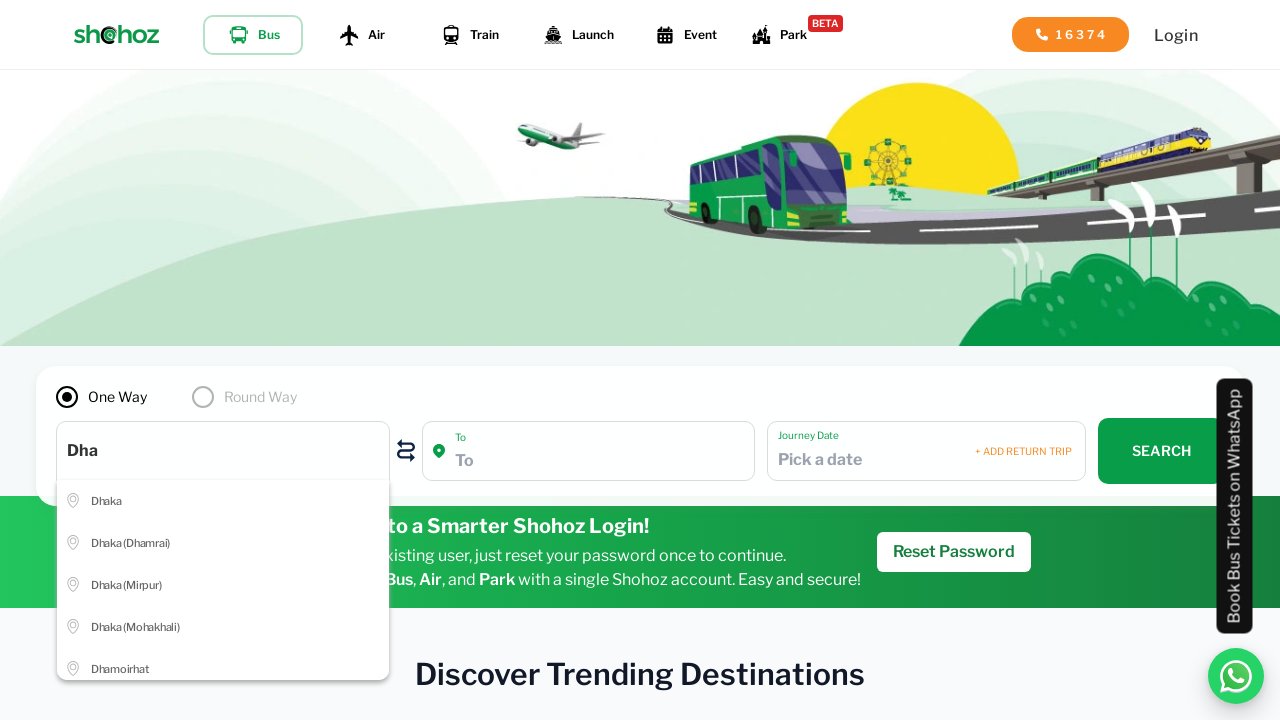

Selected 'Dhamrai' option from the auto-suggest dropdown at (223, 543) on .station-filter-dropdown>button >> nth=1
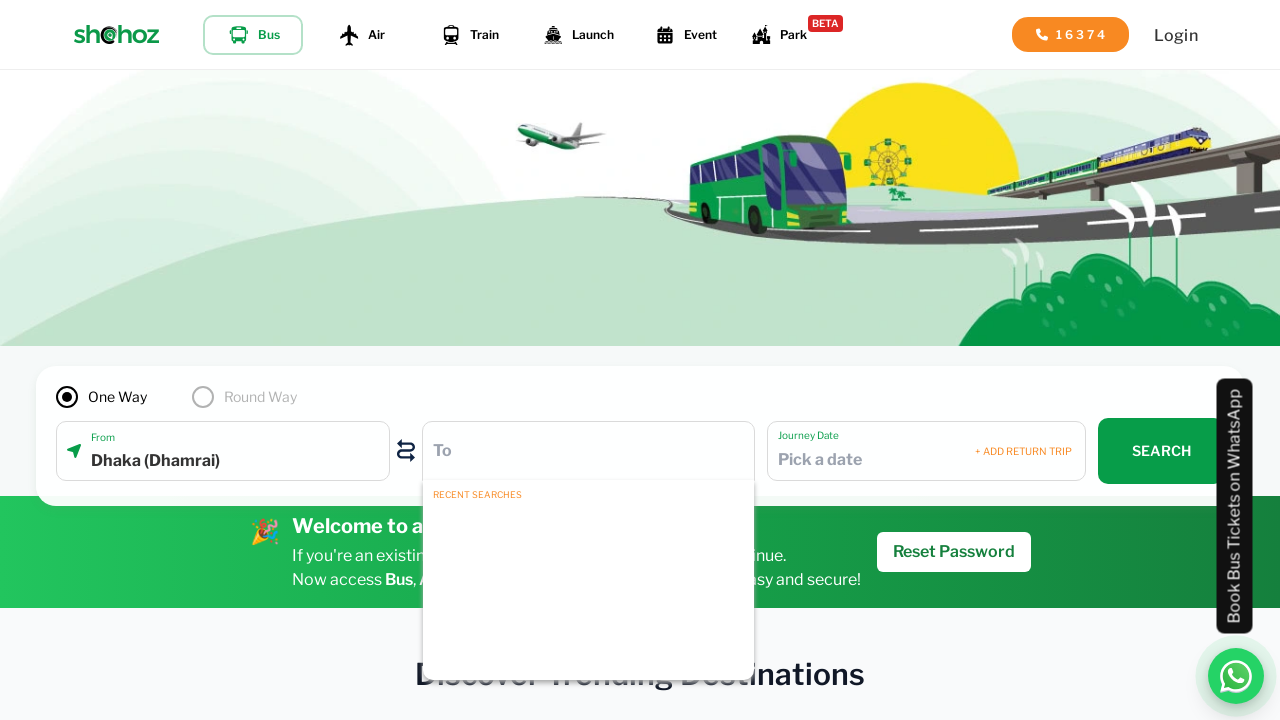

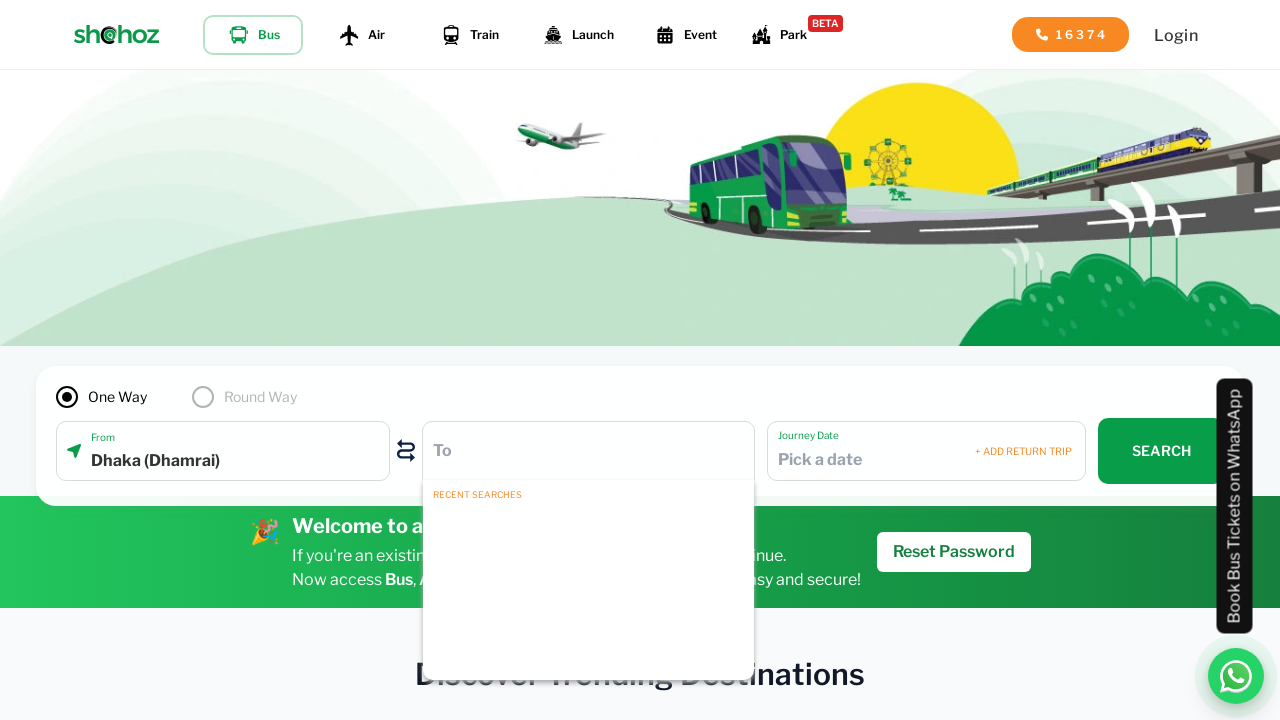